Tests unmarking todo items by unchecking their checkboxes

Starting URL: https://demo.playwright.dev/todomvc

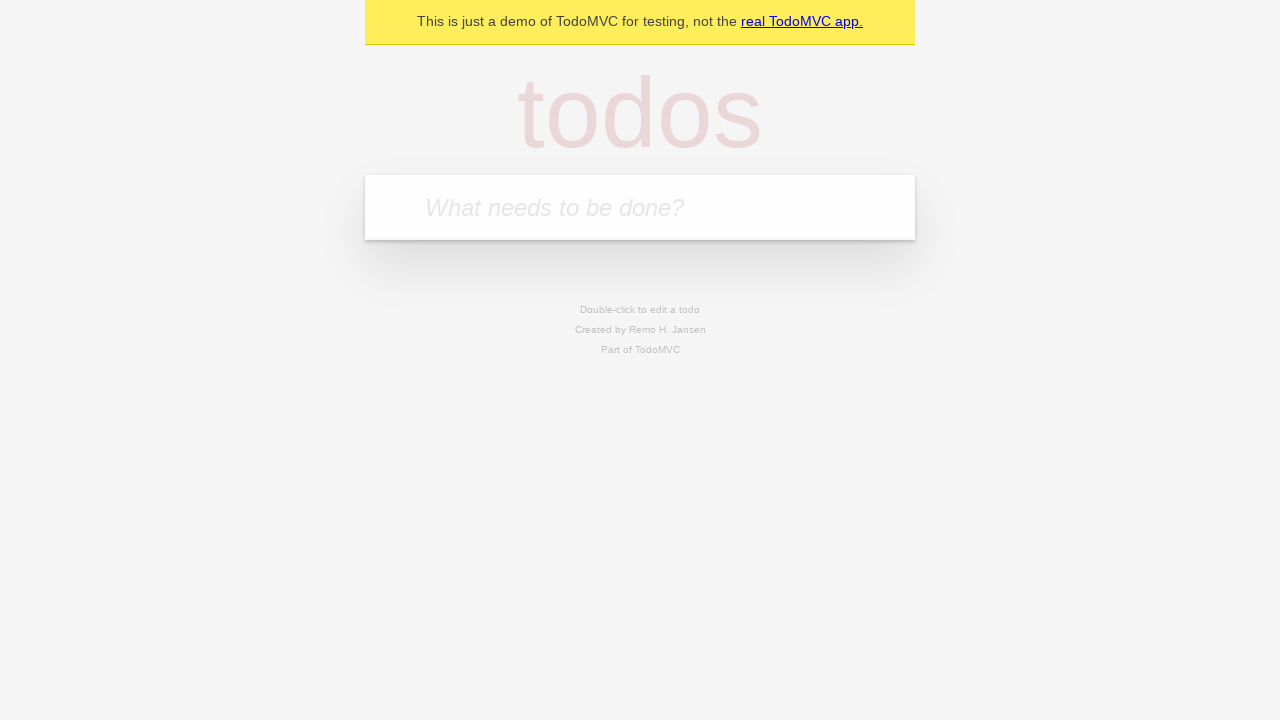

Filled input field with 'buy some cheese' on internal:attr=[placeholder="What needs to be done?"i]
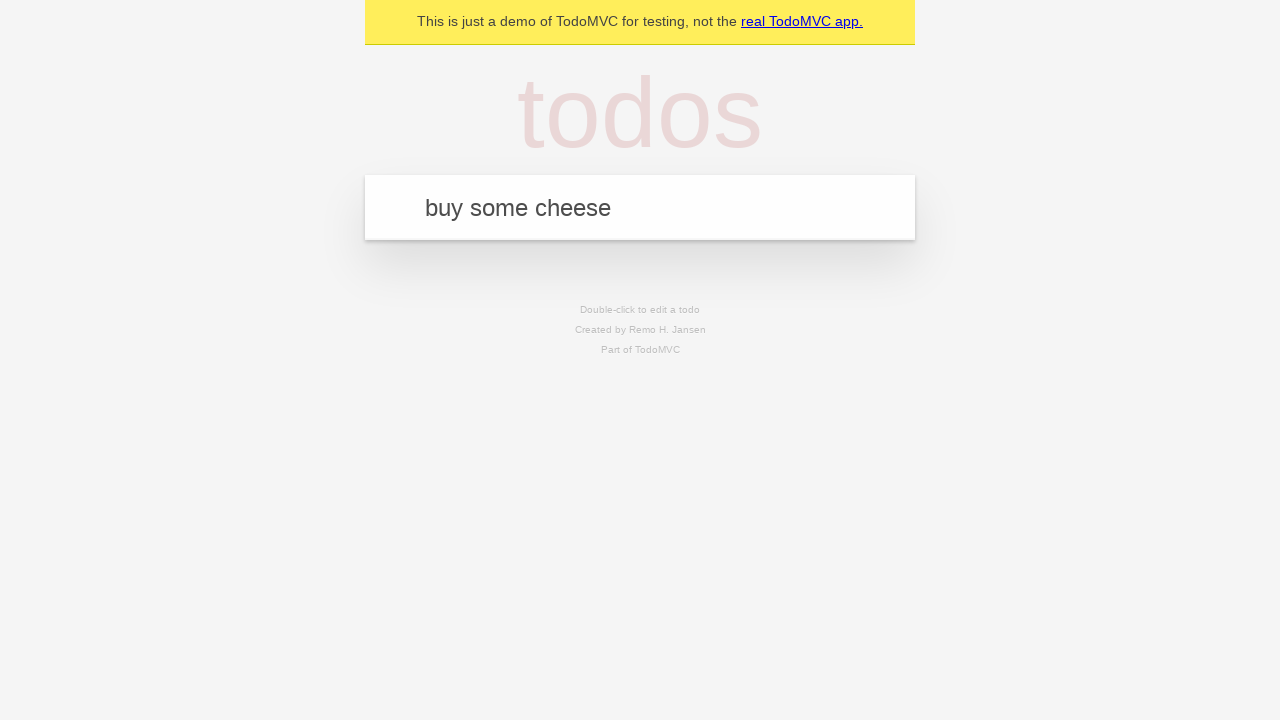

Pressed Enter to create first todo item on internal:attr=[placeholder="What needs to be done?"i]
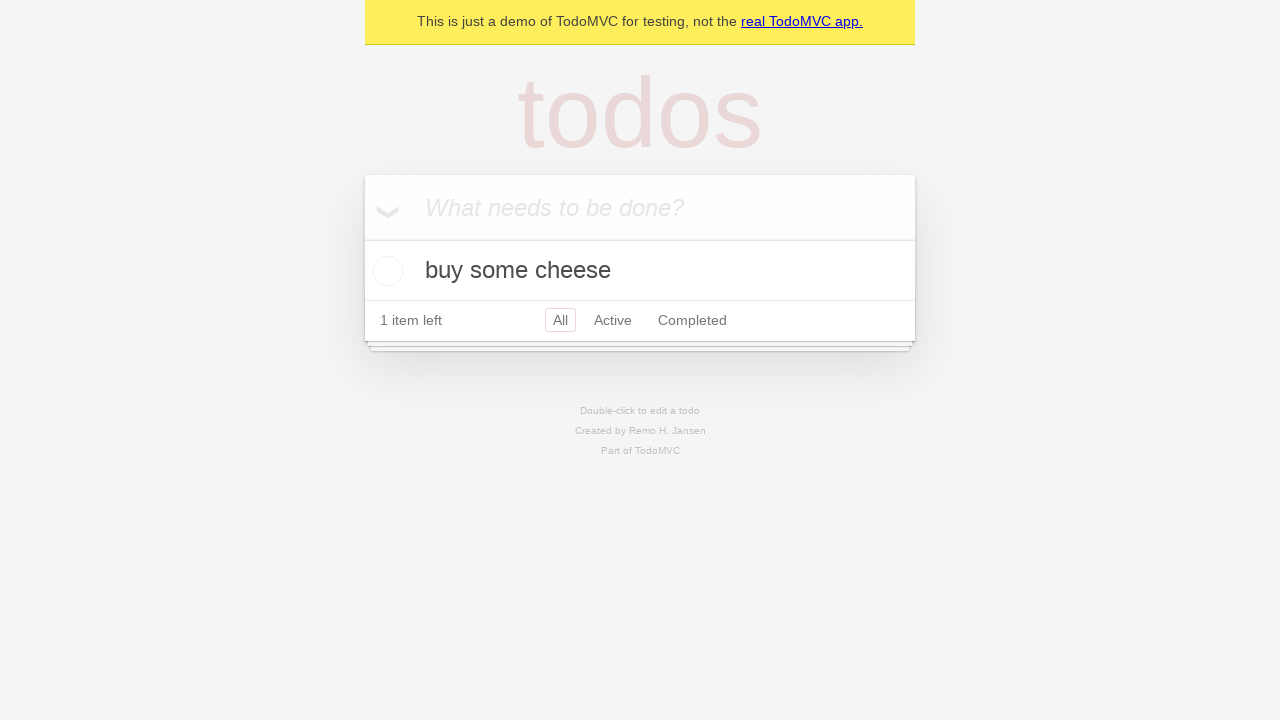

Filled input field with 'feed the cat' on internal:attr=[placeholder="What needs to be done?"i]
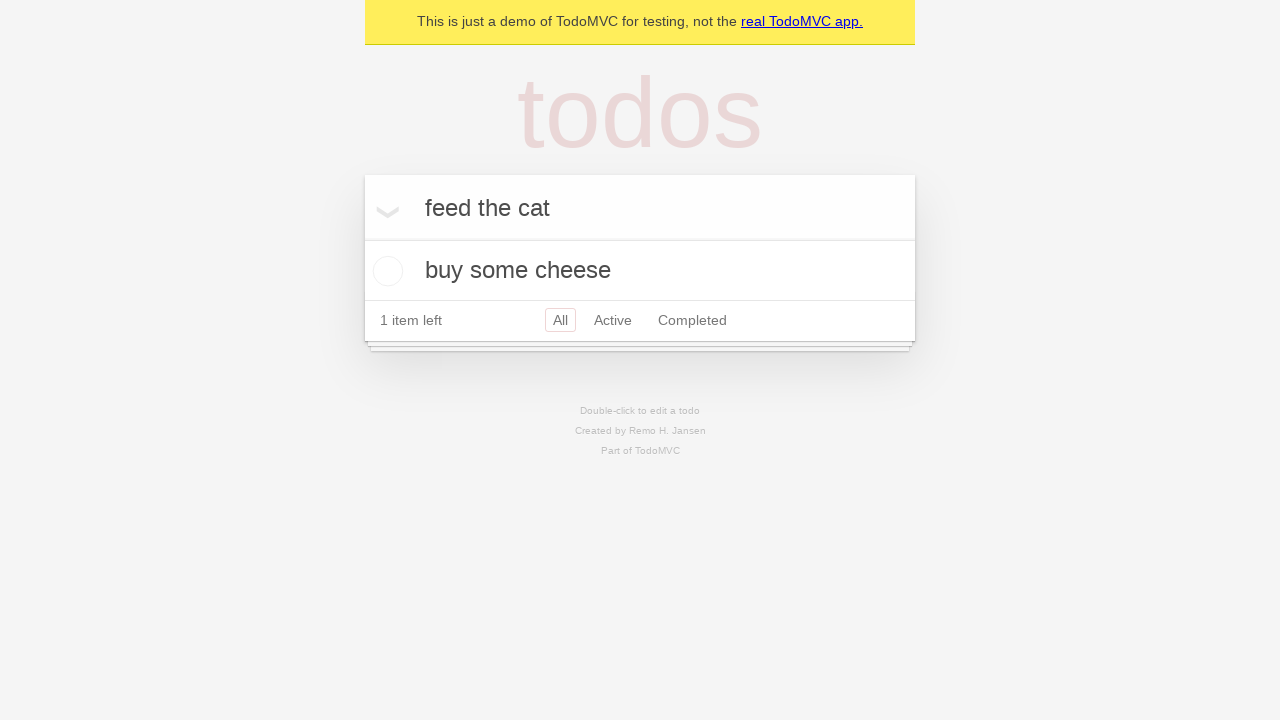

Pressed Enter to create second todo item on internal:attr=[placeholder="What needs to be done?"i]
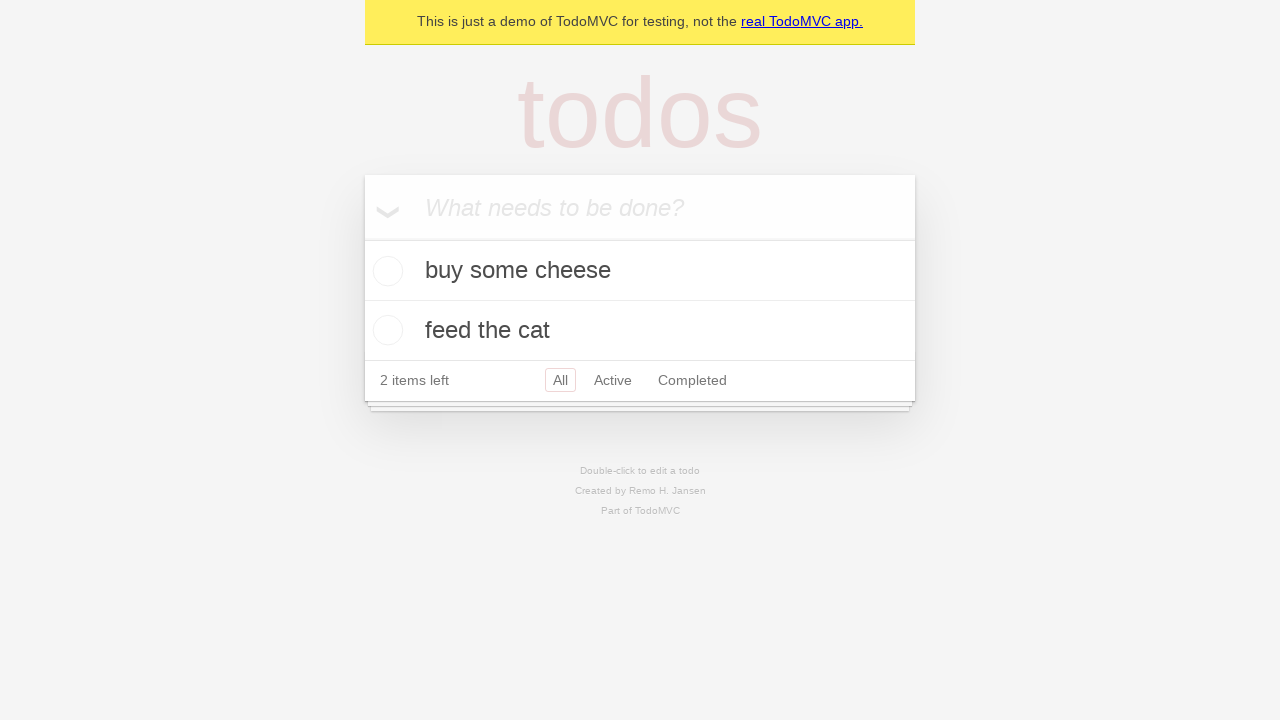

Checked checkbox for first todo item 'buy some cheese' at (385, 271) on internal:testid=[data-testid="todo-item"s] >> nth=0 >> internal:role=checkbox
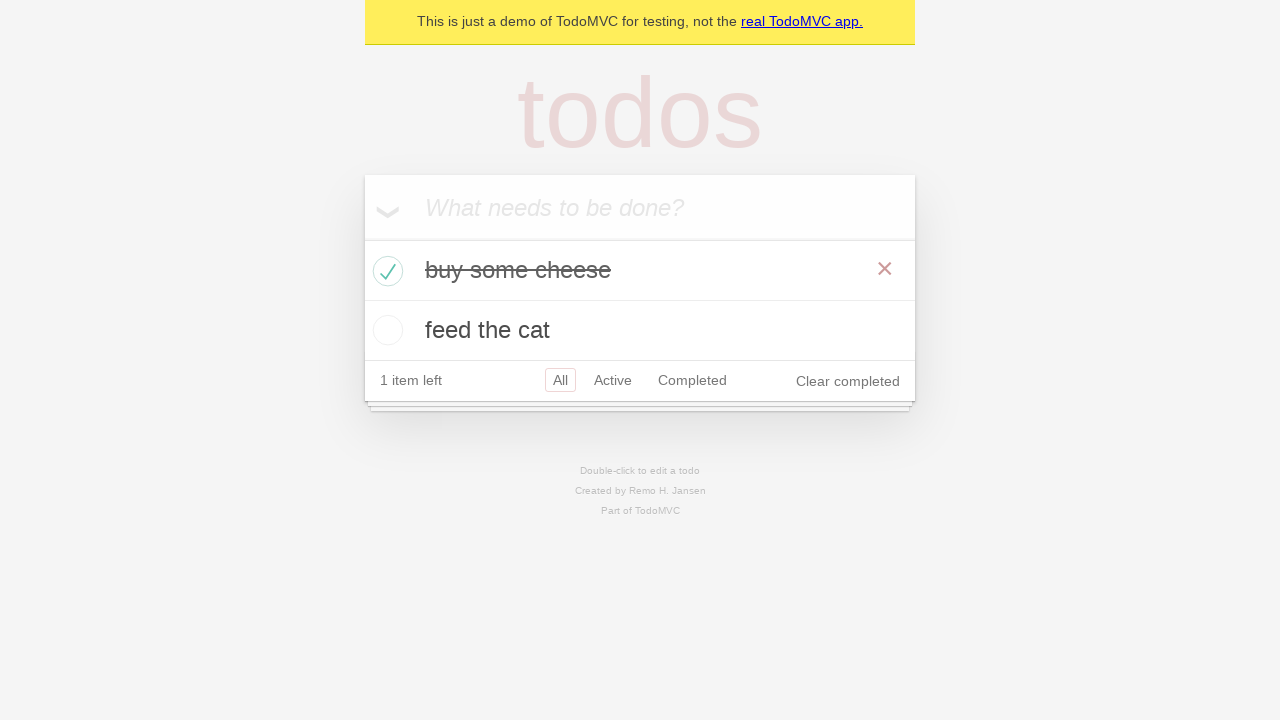

Unchecked checkbox for first todo item, unmarking it as complete at (385, 271) on internal:testid=[data-testid="todo-item"s] >> nth=0 >> internal:role=checkbox
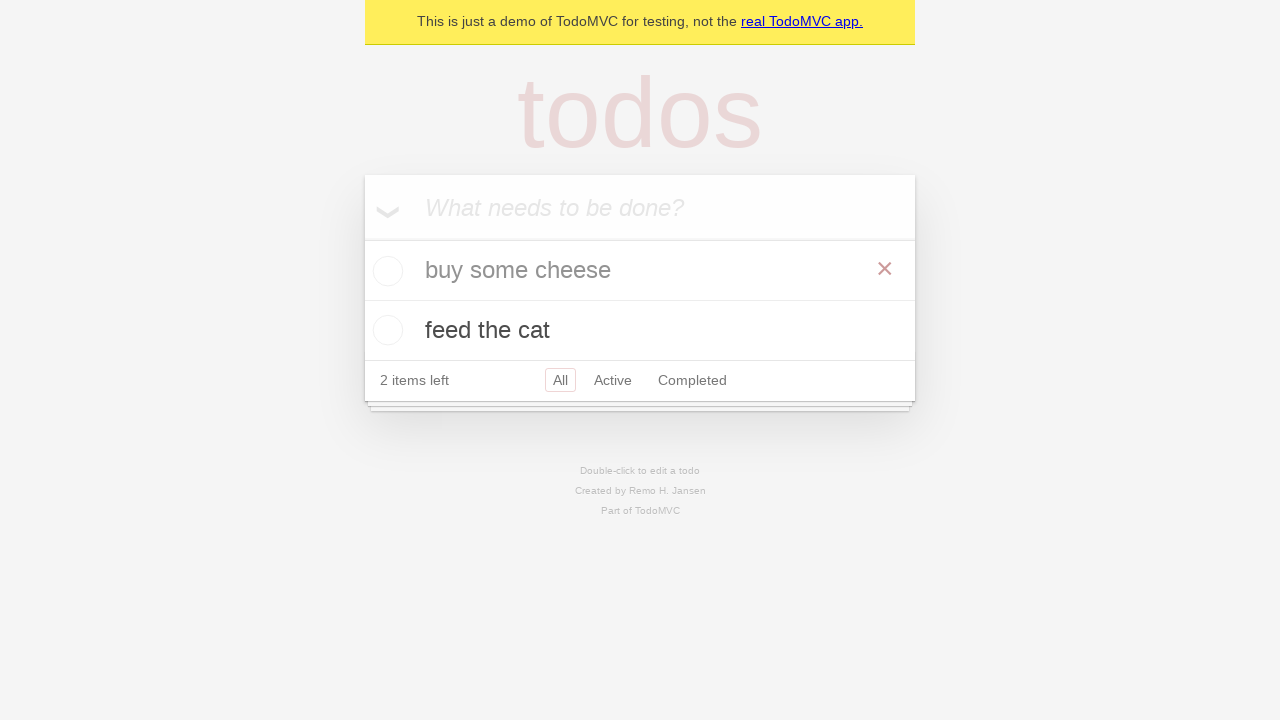

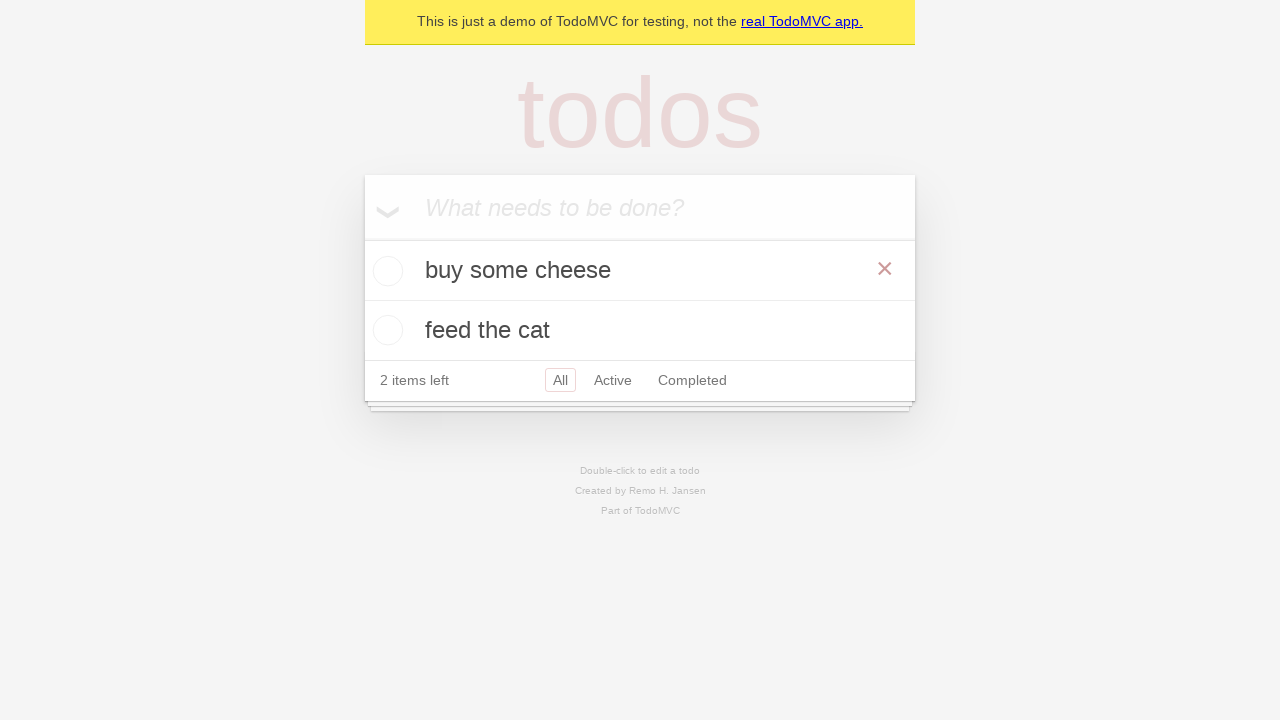